Tests e-commerce functionality by adding specific vegetables (Brocolli, Cauliflower, Beans, Onion, Banana) to a shopping cart, then proceeding to checkout and placing an order.

Starting URL: https://rahulshettyacademy.com/seleniumPractise/#/

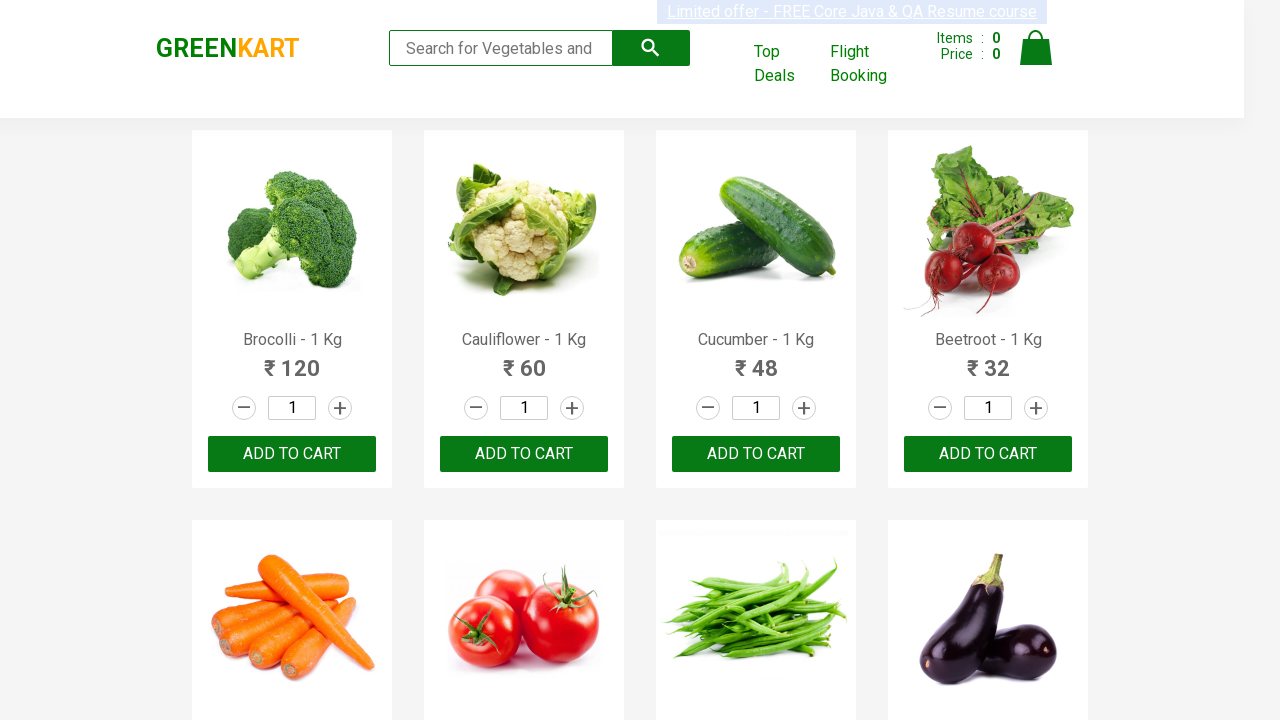

Navigated to e-commerce practice website
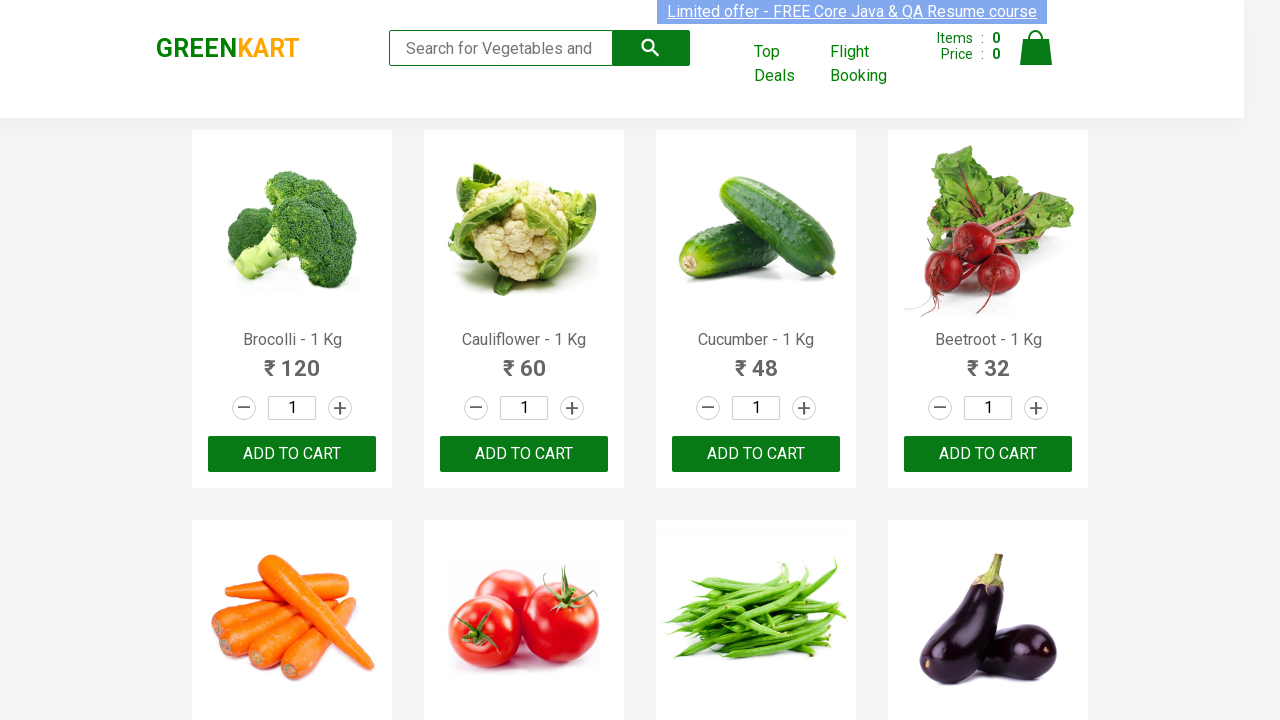

Product items loaded on the page
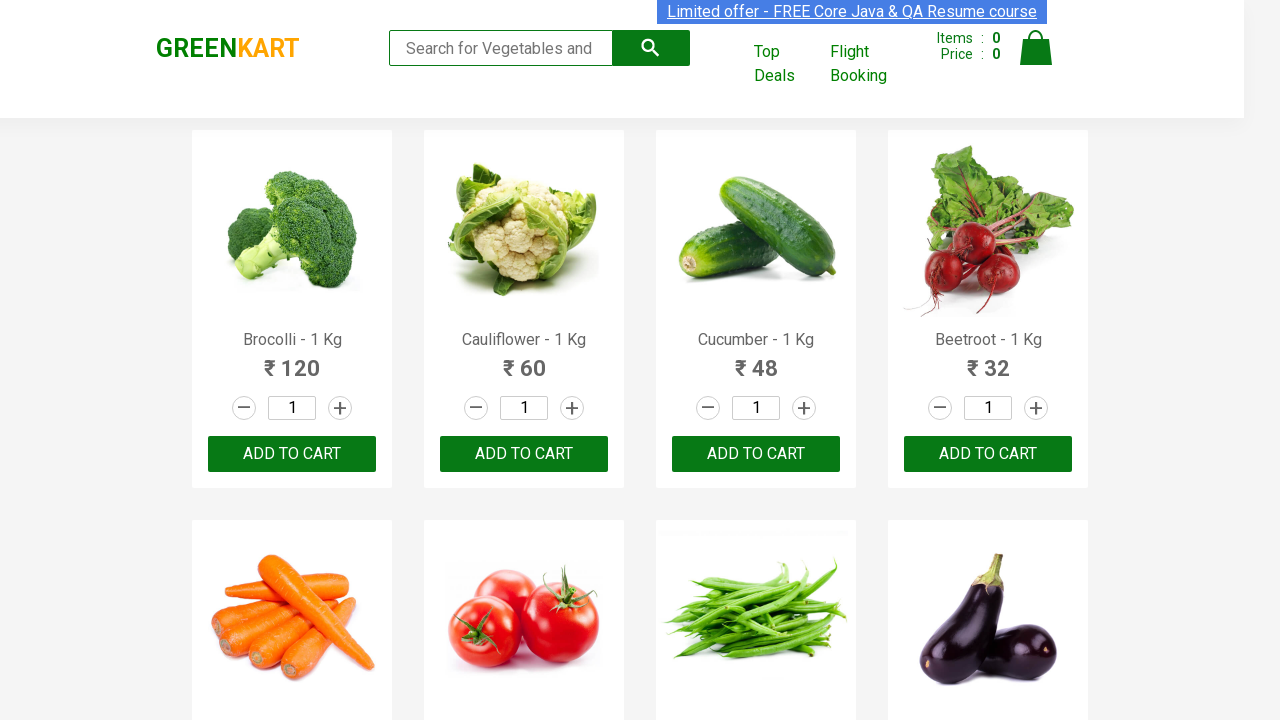

Retrieved all product name elements
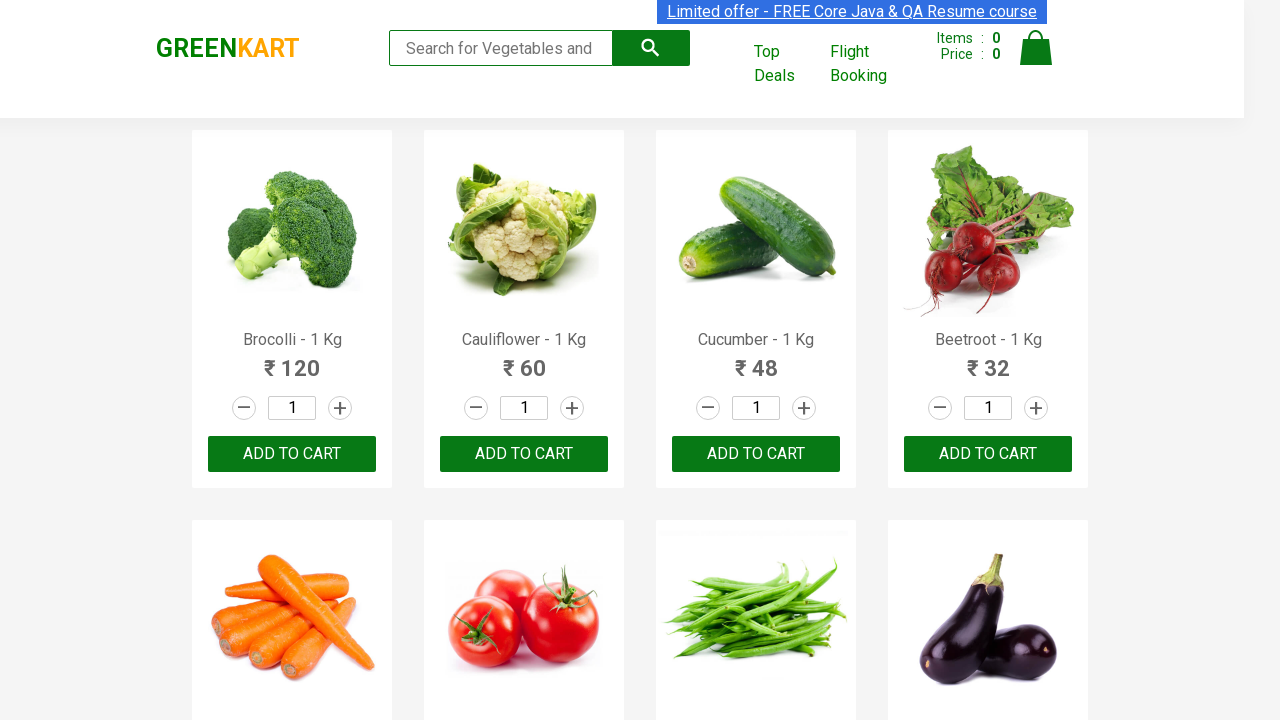

Retrieved all add-to-cart buttons
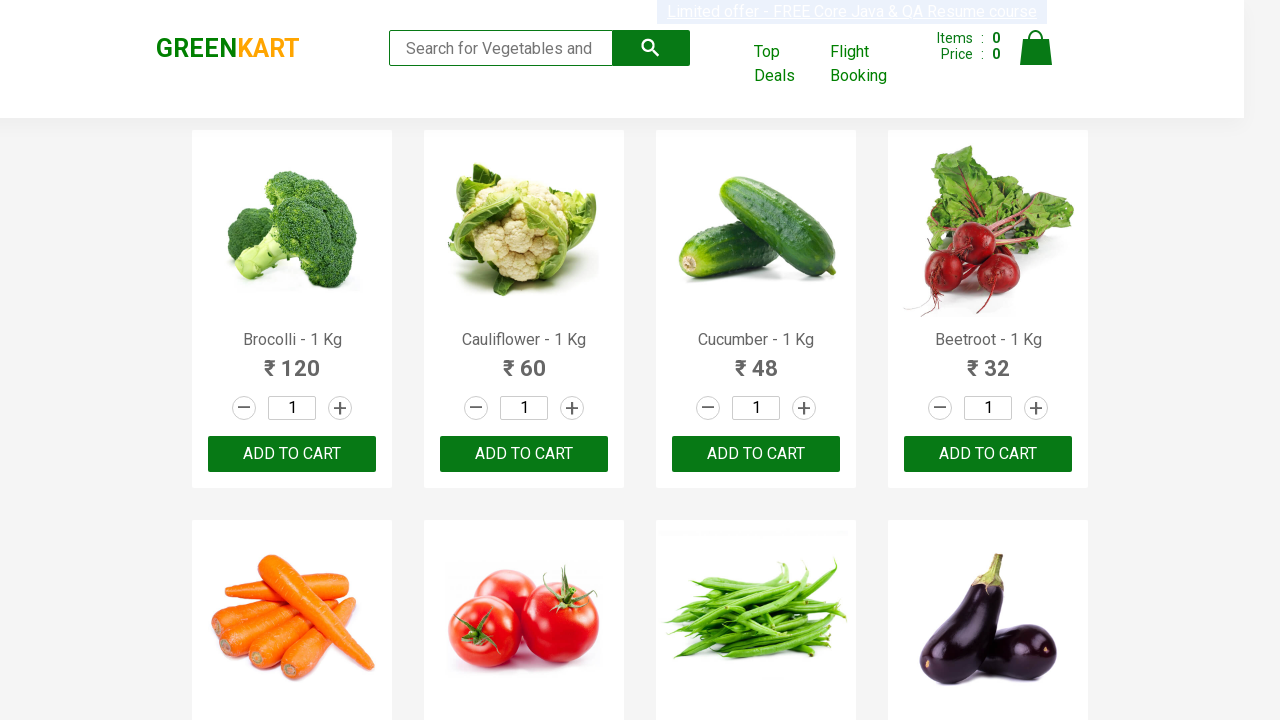

Added Brocolli to cart at (292, 454) on div.product-action button >> nth=0
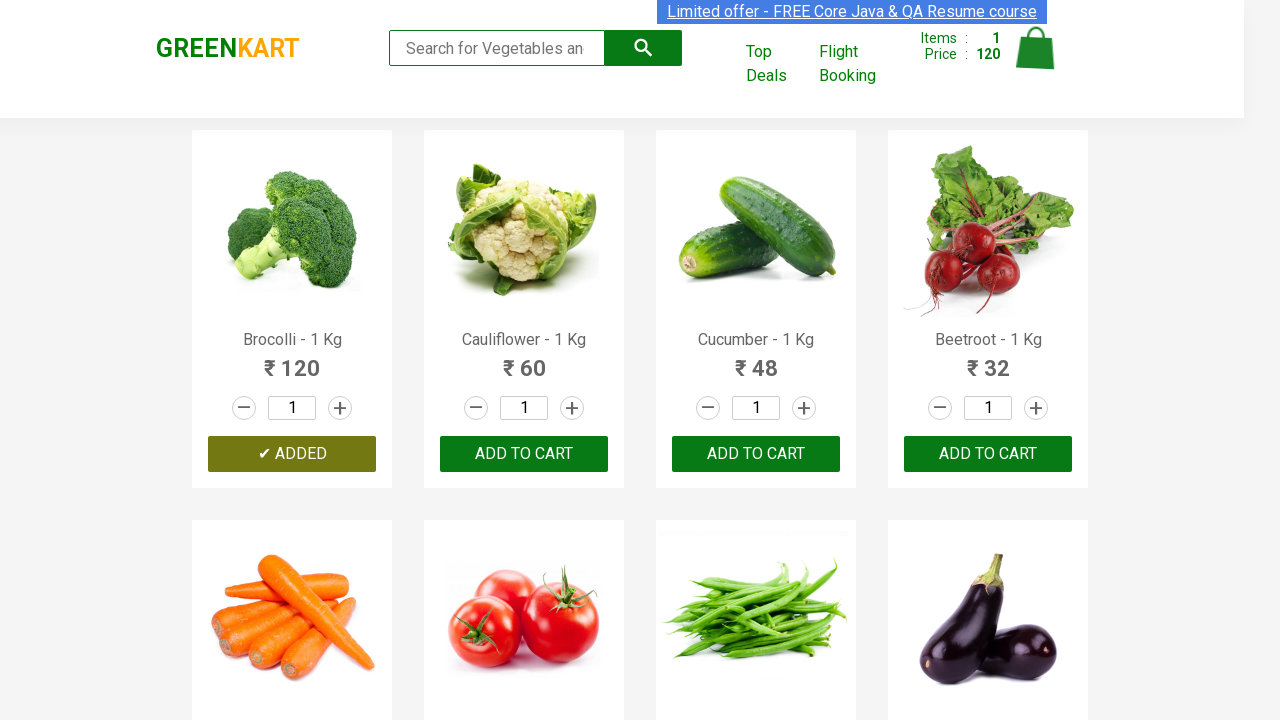

Added Cauliflower to cart at (524, 454) on div.product-action button >> nth=1
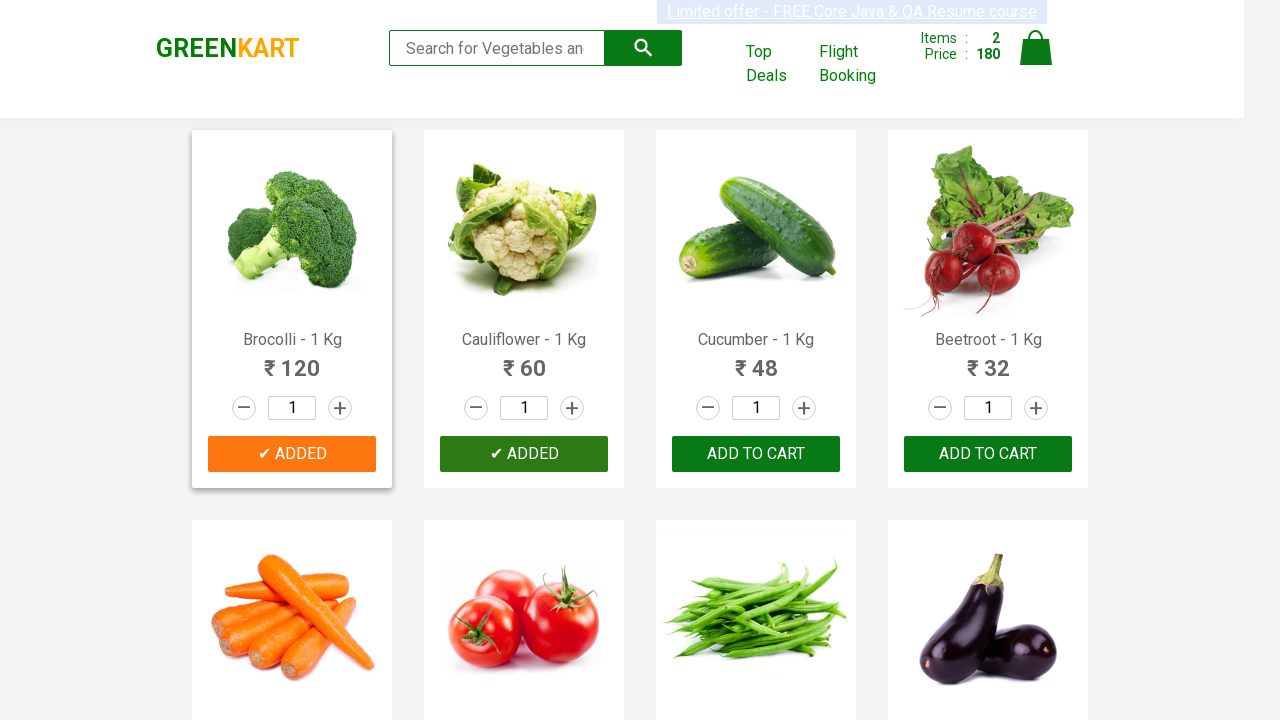

Added Beans to cart at (756, 360) on div.product-action button >> nth=6
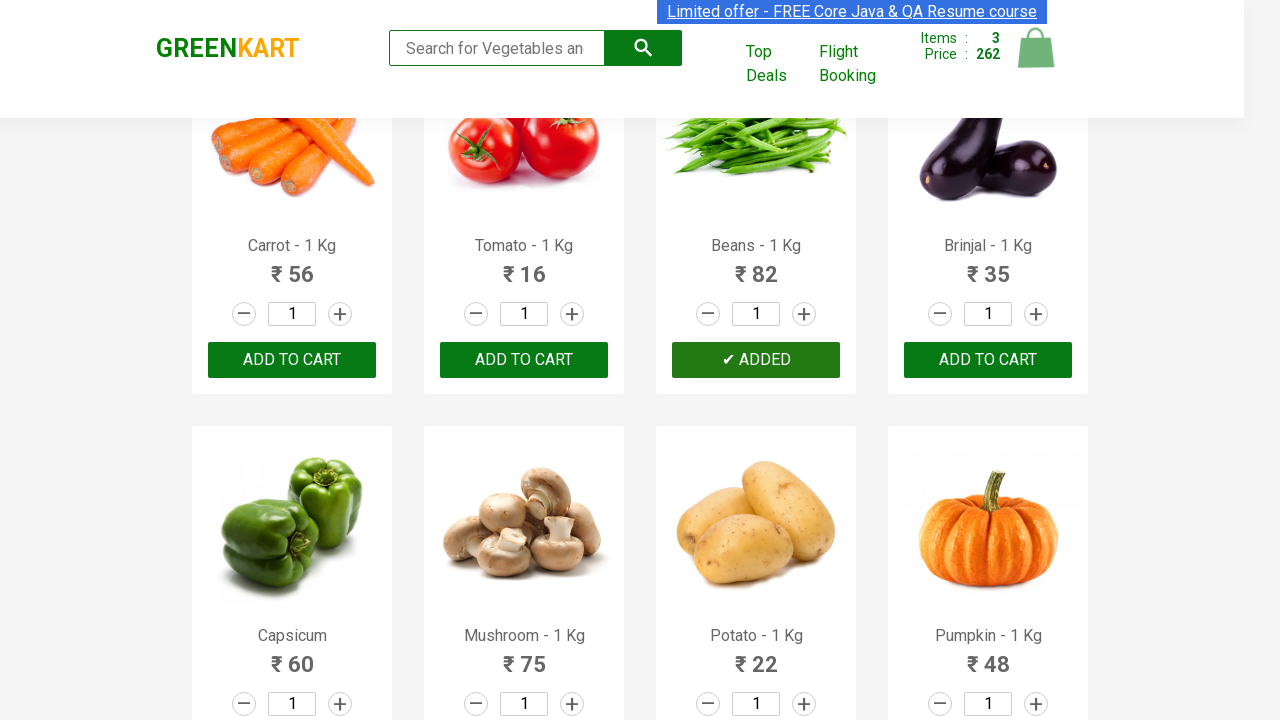

Added Onion to cart at (524, 360) on div.product-action button >> nth=13
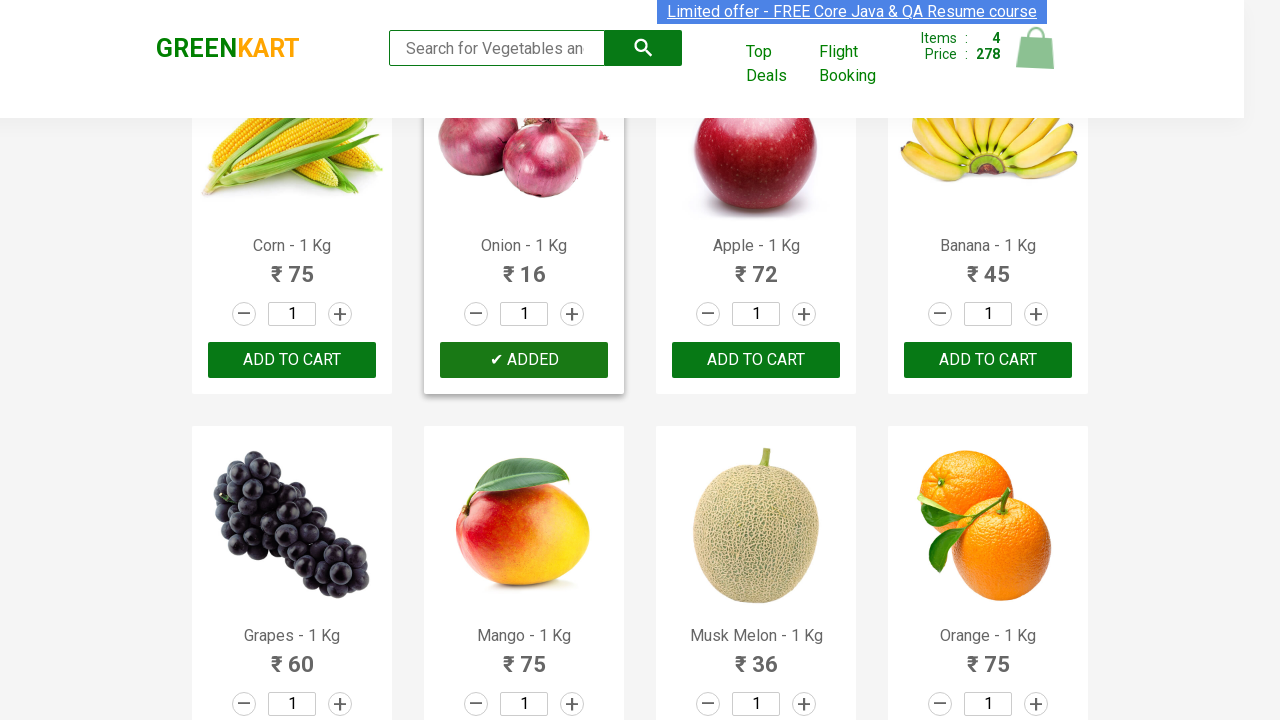

Added Banana to cart at (988, 360) on div.product-action button >> nth=15
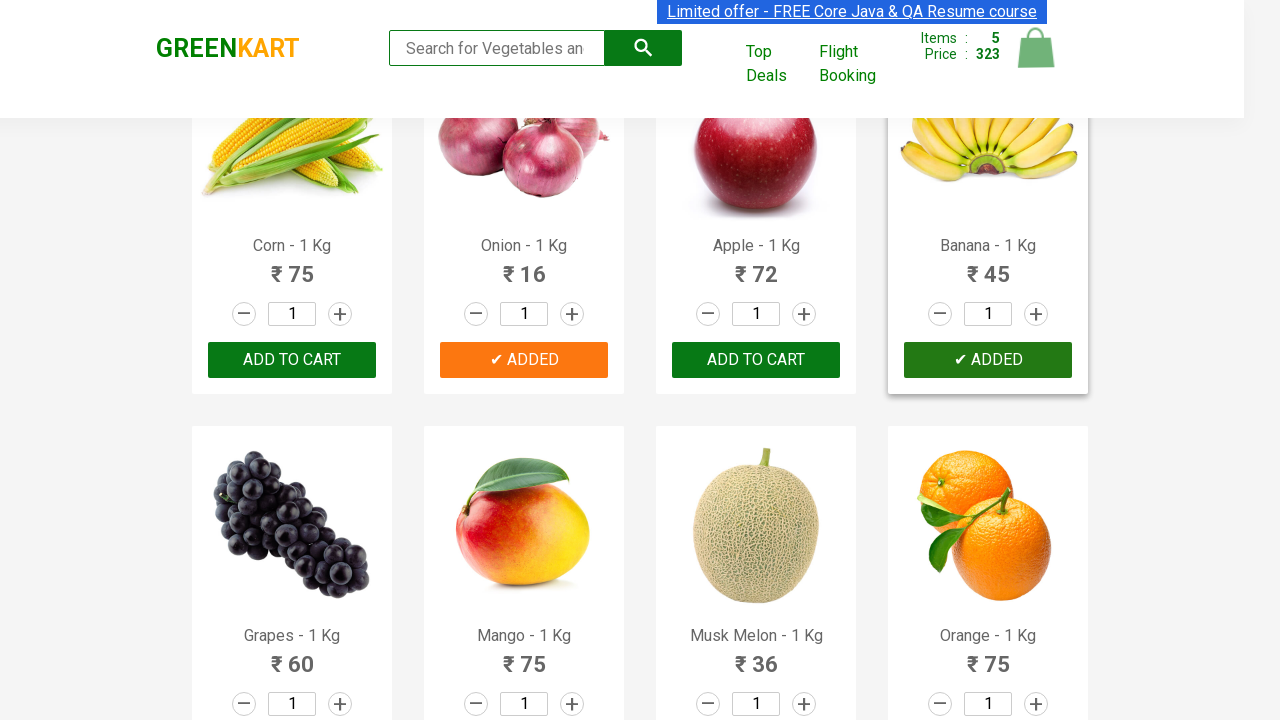

Clicked on cart icon to view shopping cart at (1036, 48) on img[alt='Cart']
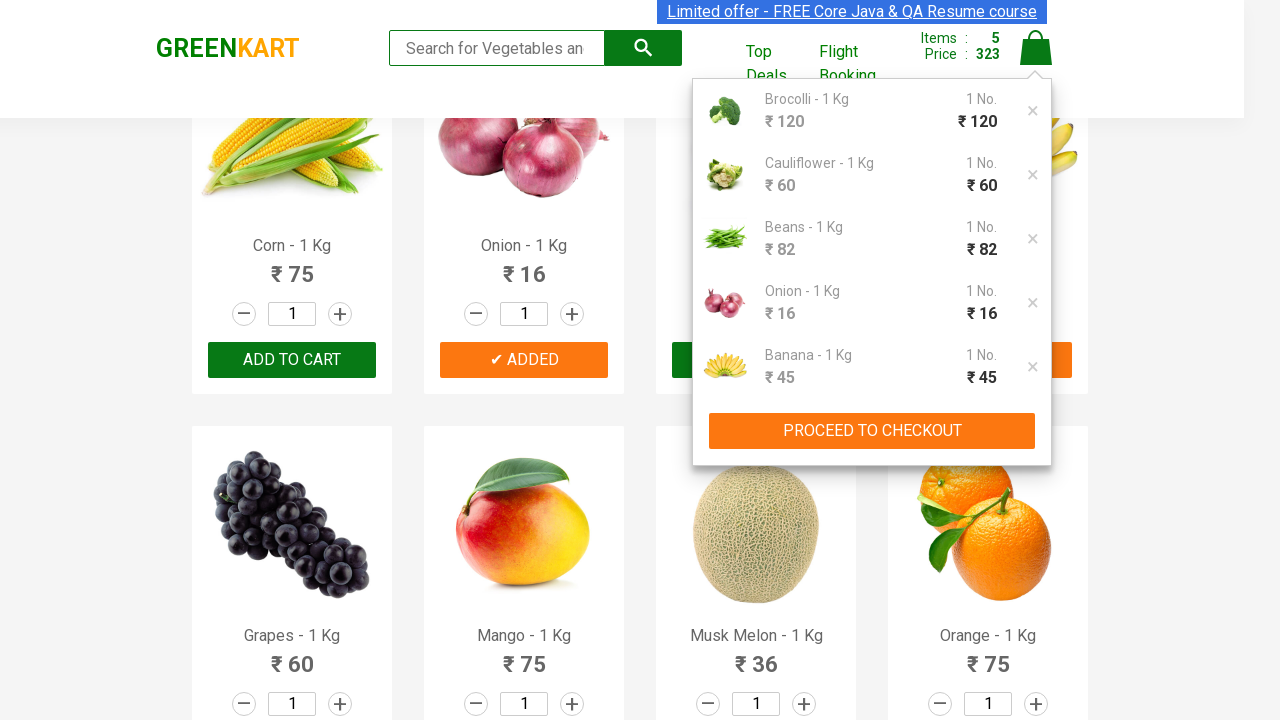

Clicked proceed to checkout button at (872, 431) on .action-block
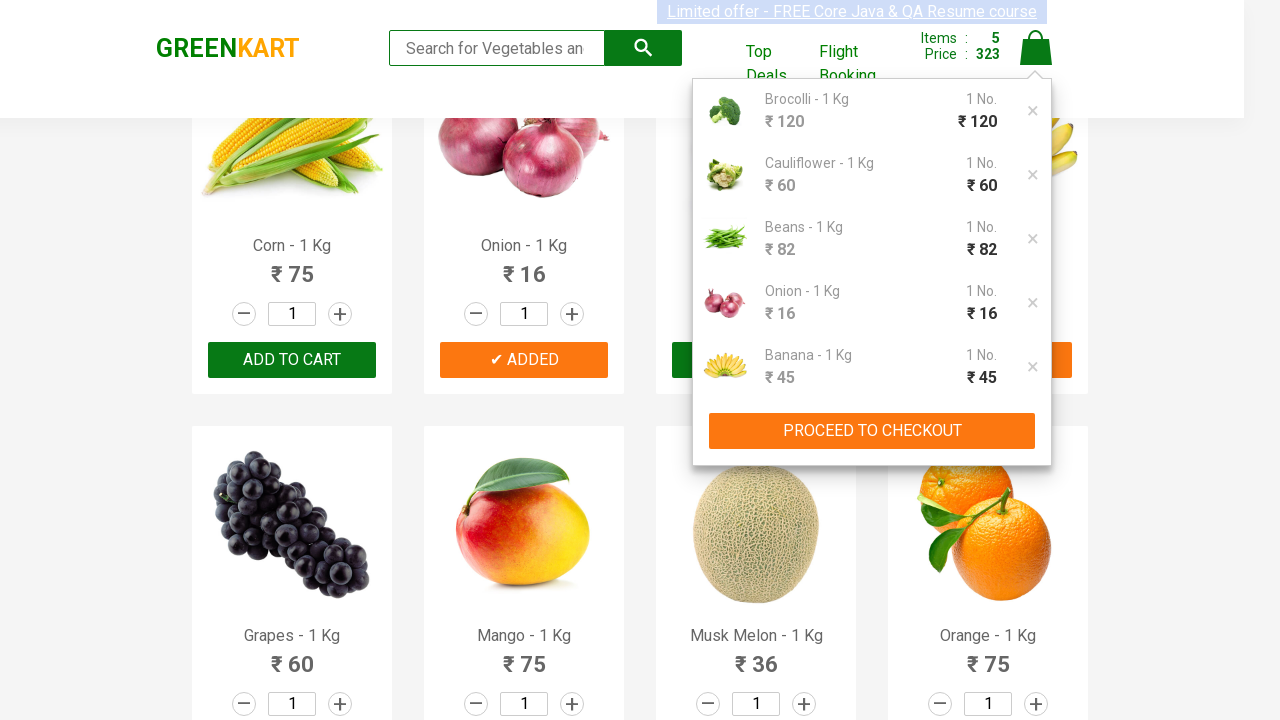

Waited for checkout page to load
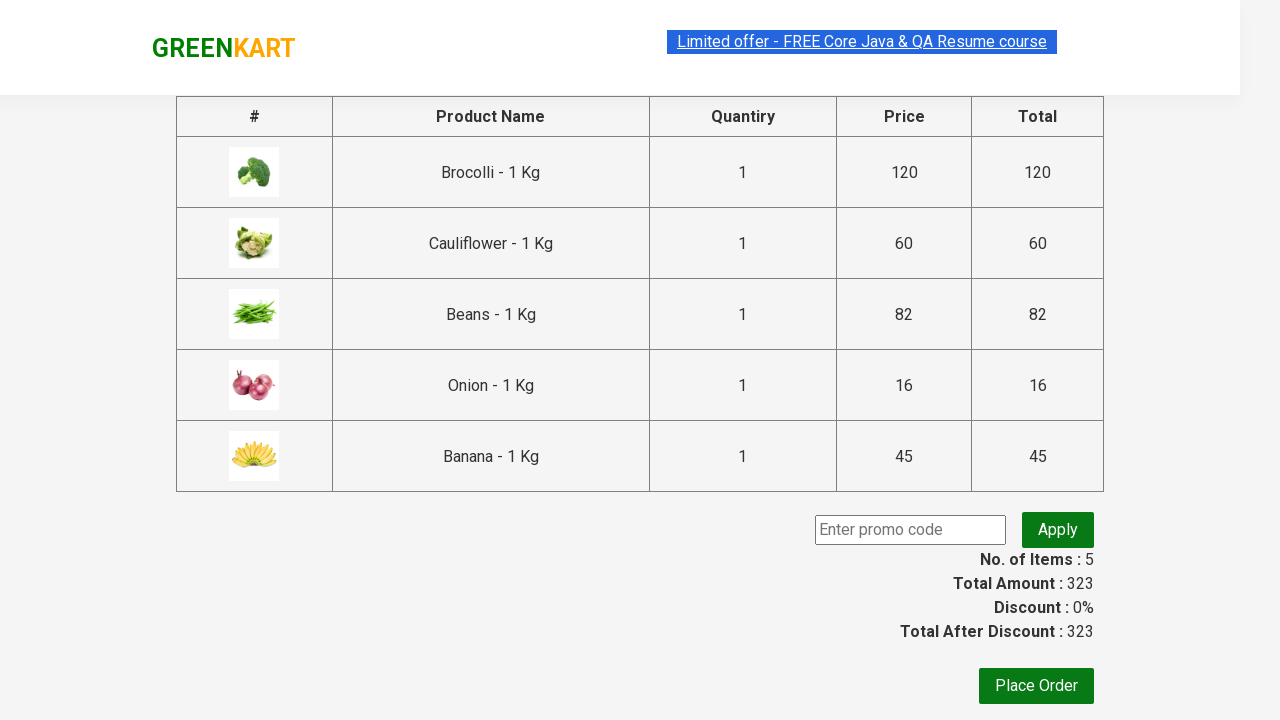

Clicked Place Order button to complete purchase at (1036, 686) on text=Place Order
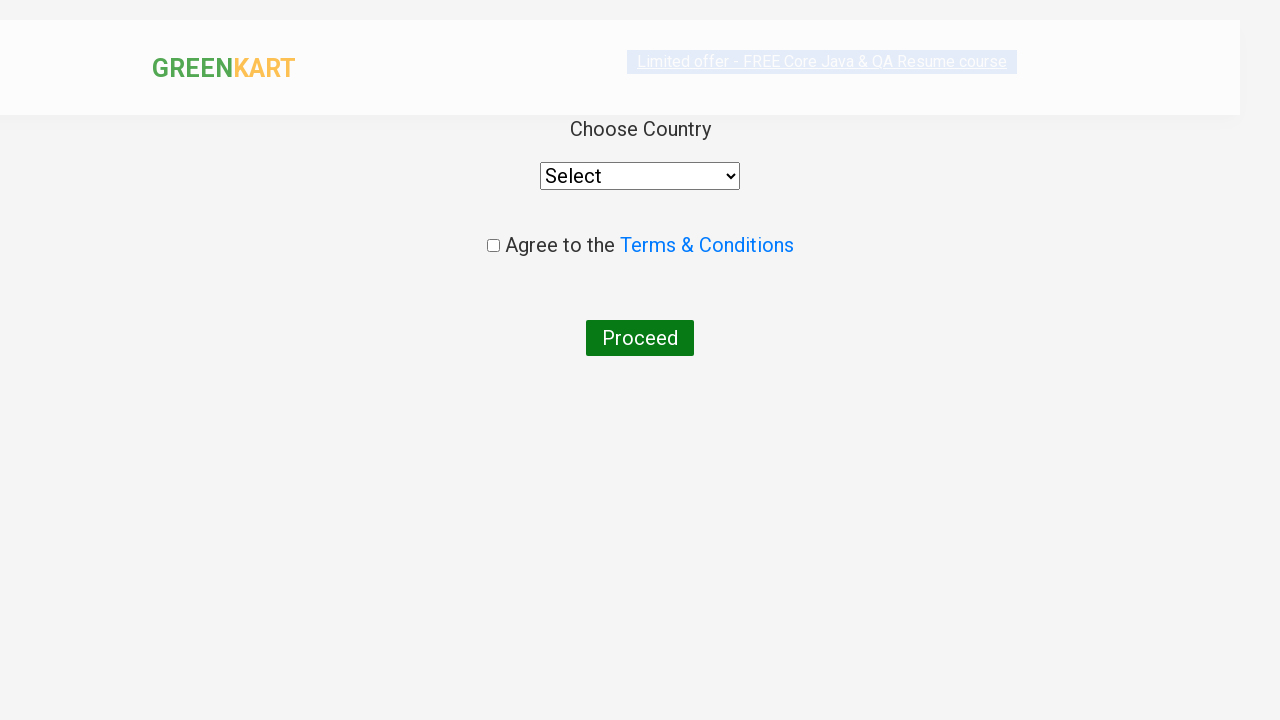

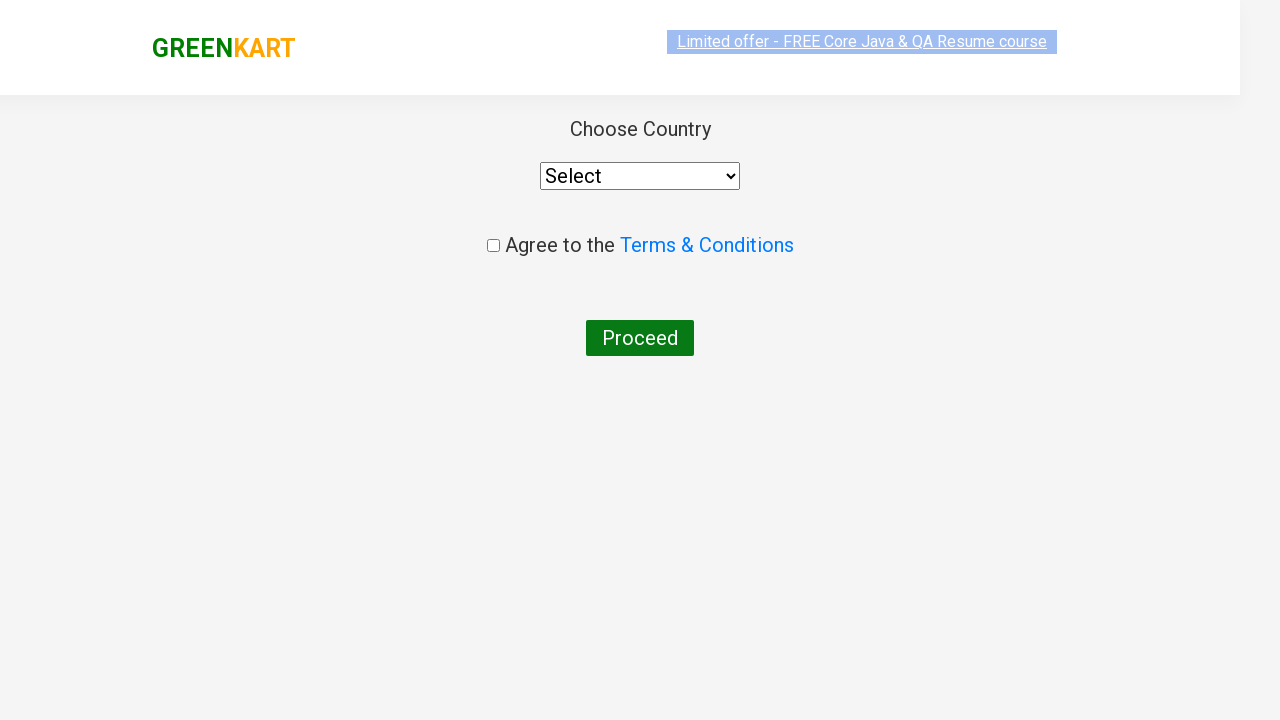